Tests Qwant search engine by entering a search query and submitting the search form

Starting URL: https://www.qwant.com/

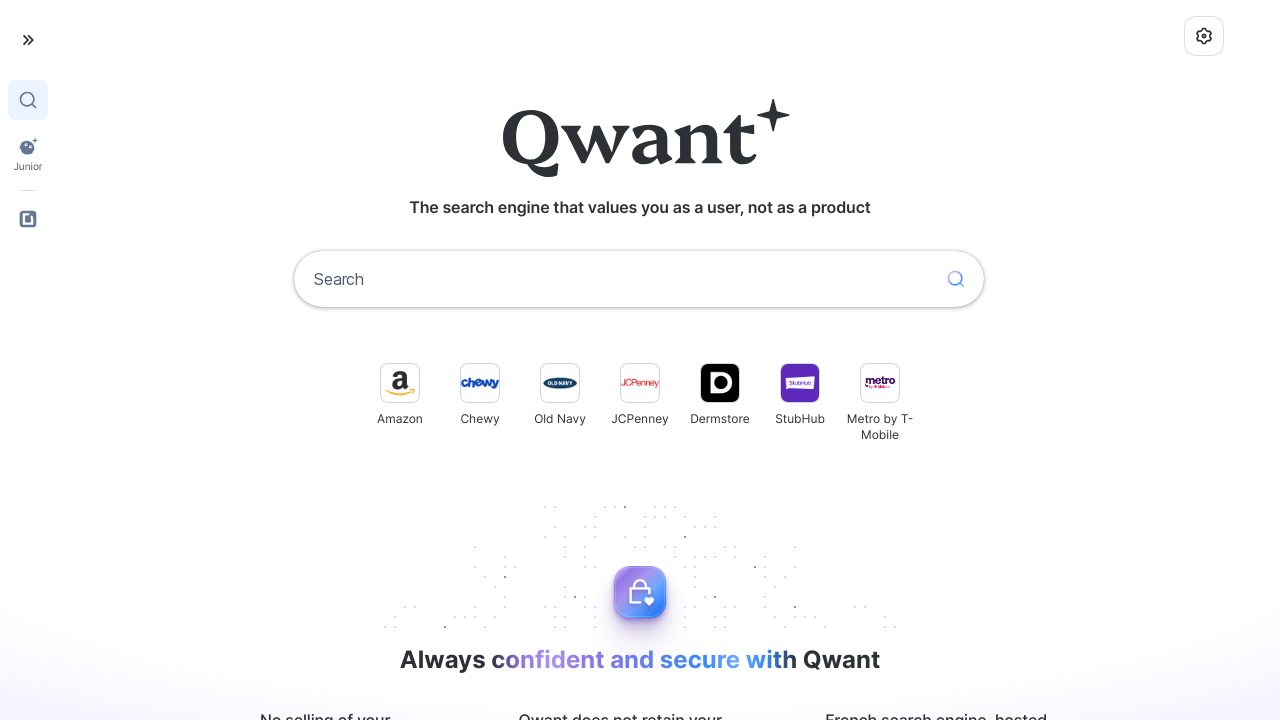

Filled search box with query 'W pustyni i w puszczy' on input[name='q']
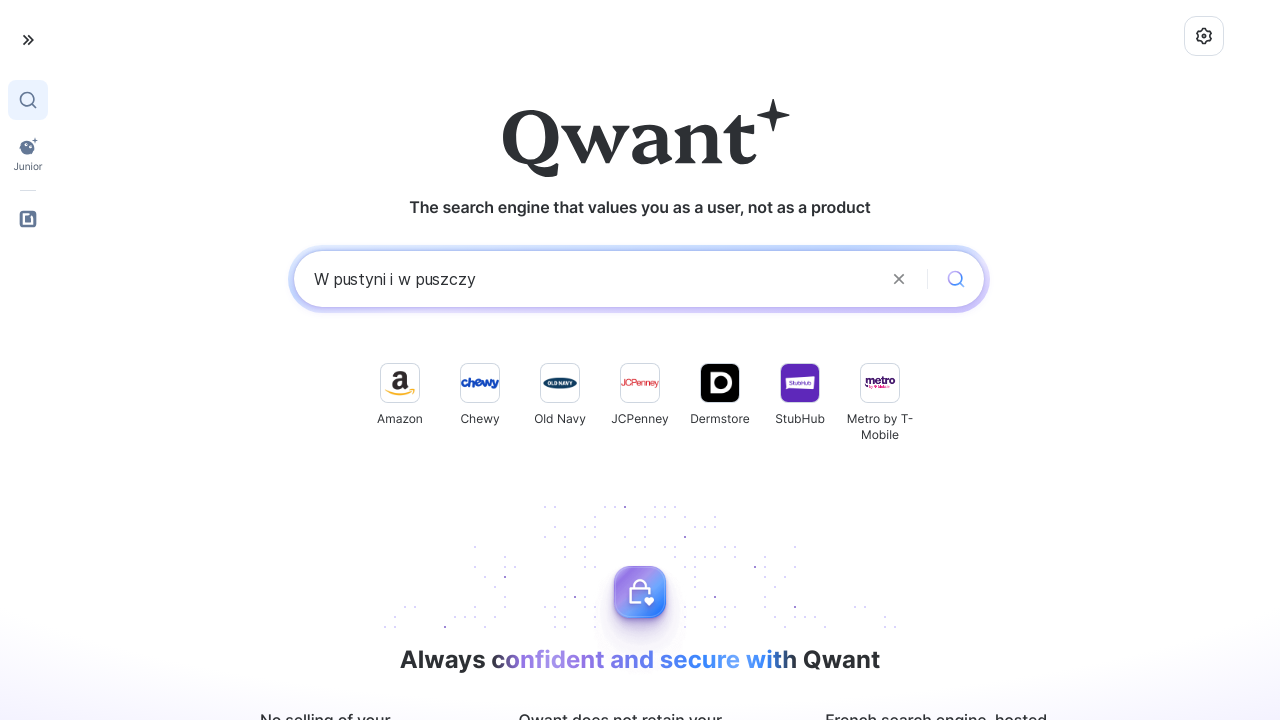

Submitted search form by pressing Enter on input[name='q']
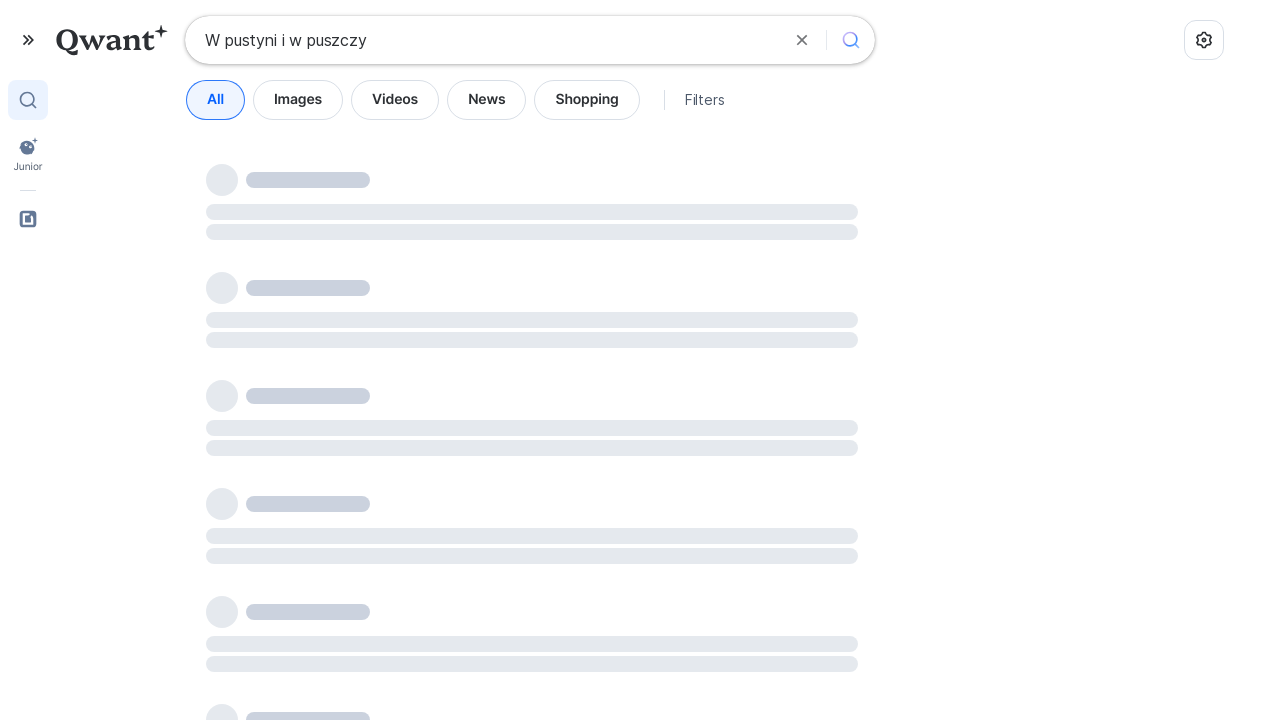

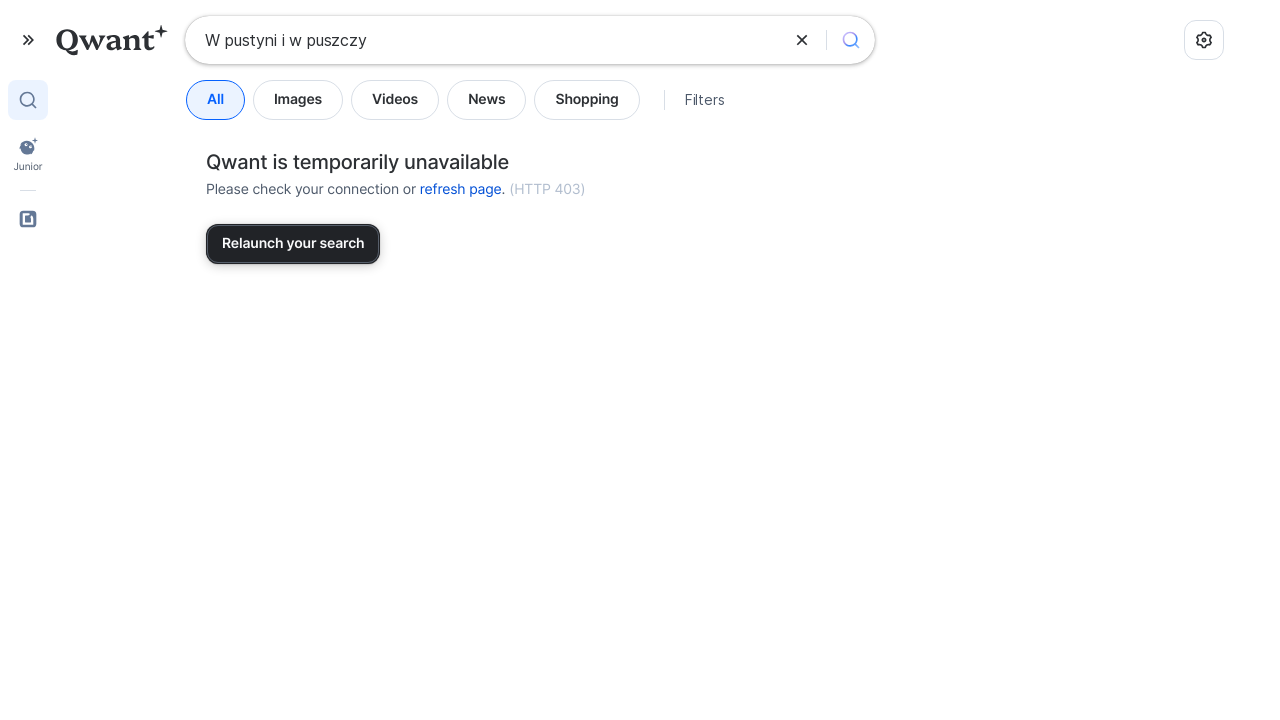